Tests clearing the complete state of all items by checking and then unchecking the toggle-all checkbox

Starting URL: https://demo.playwright.dev/todomvc

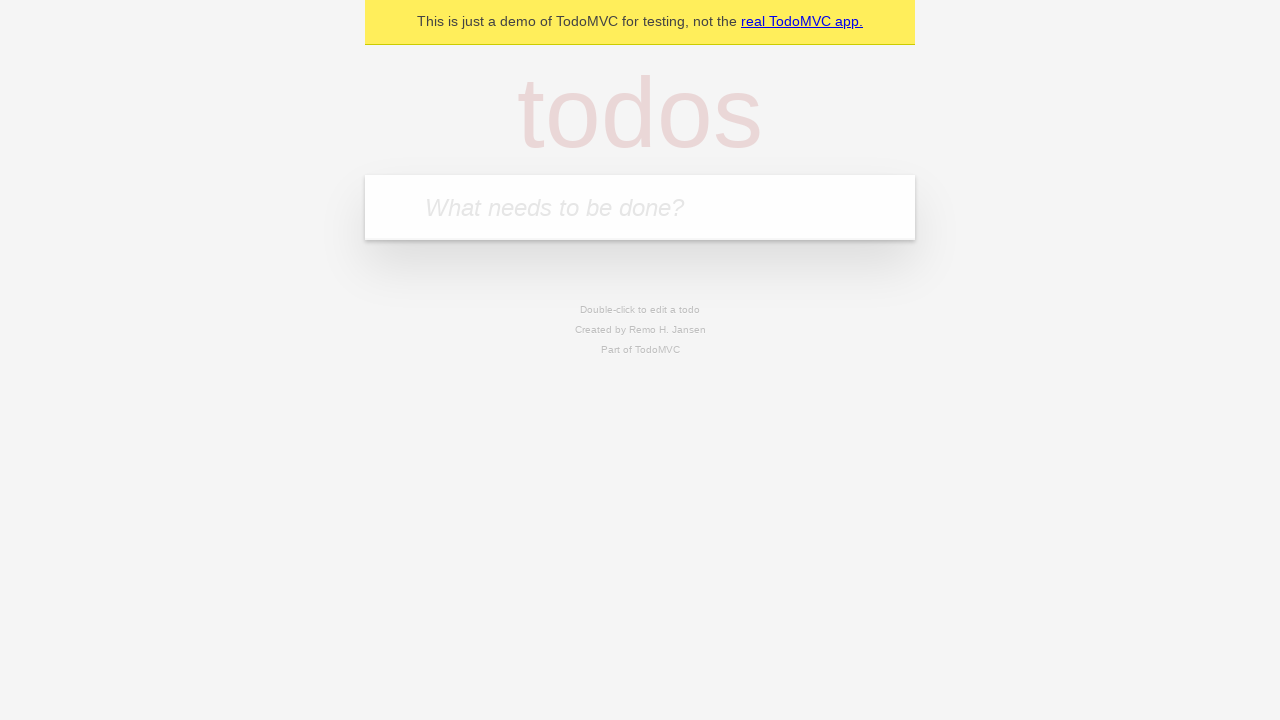

Filled new todo field with 'buy some cheese' on .new-todo
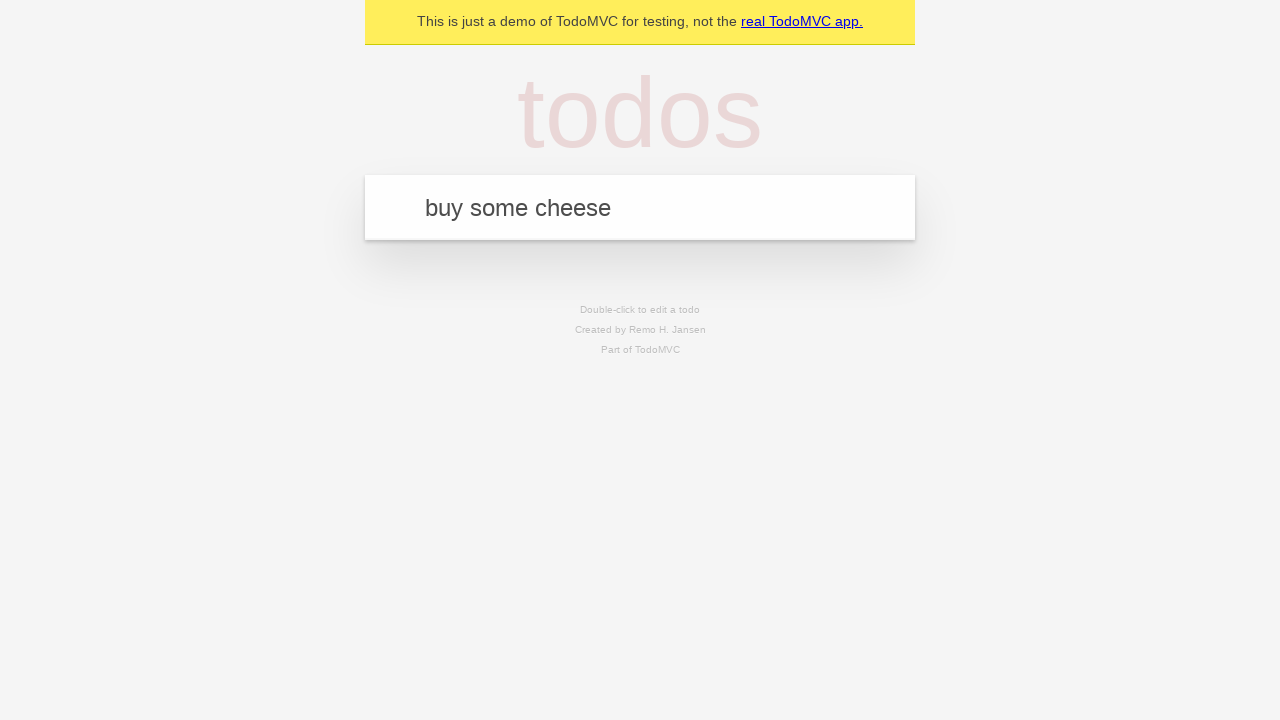

Pressed Enter to create first todo on .new-todo
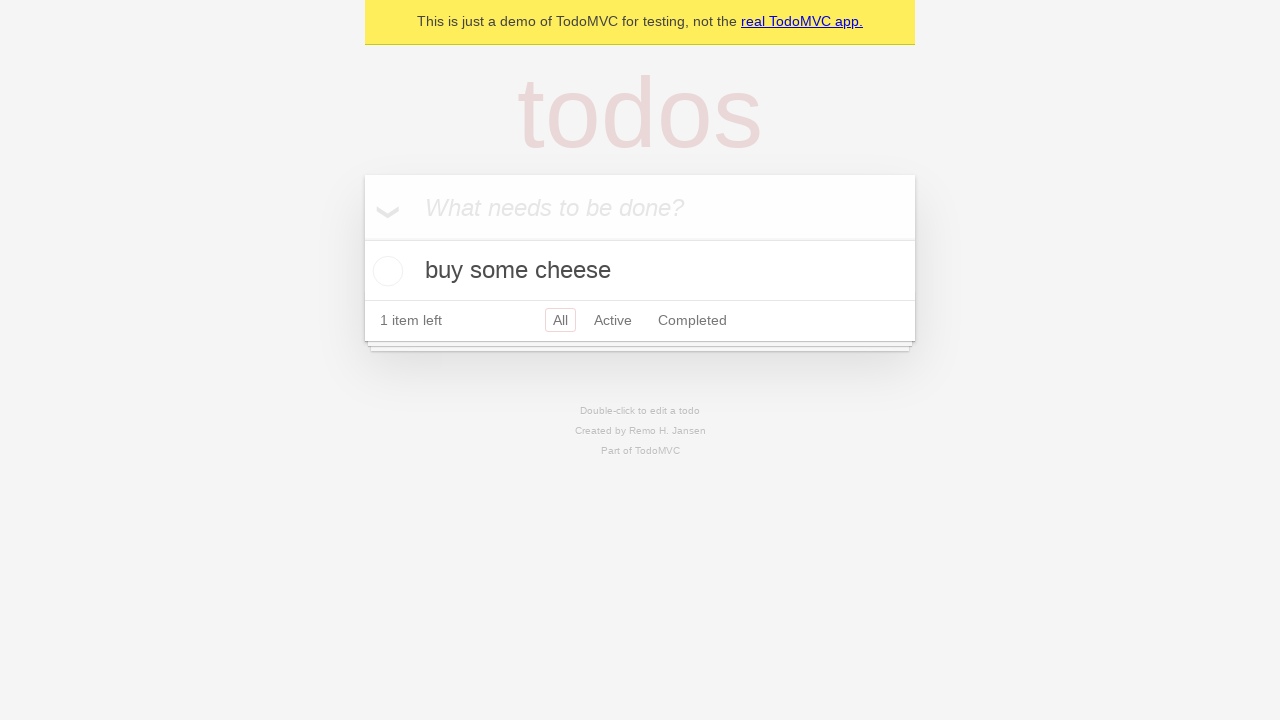

Filled new todo field with 'feed the cat' on .new-todo
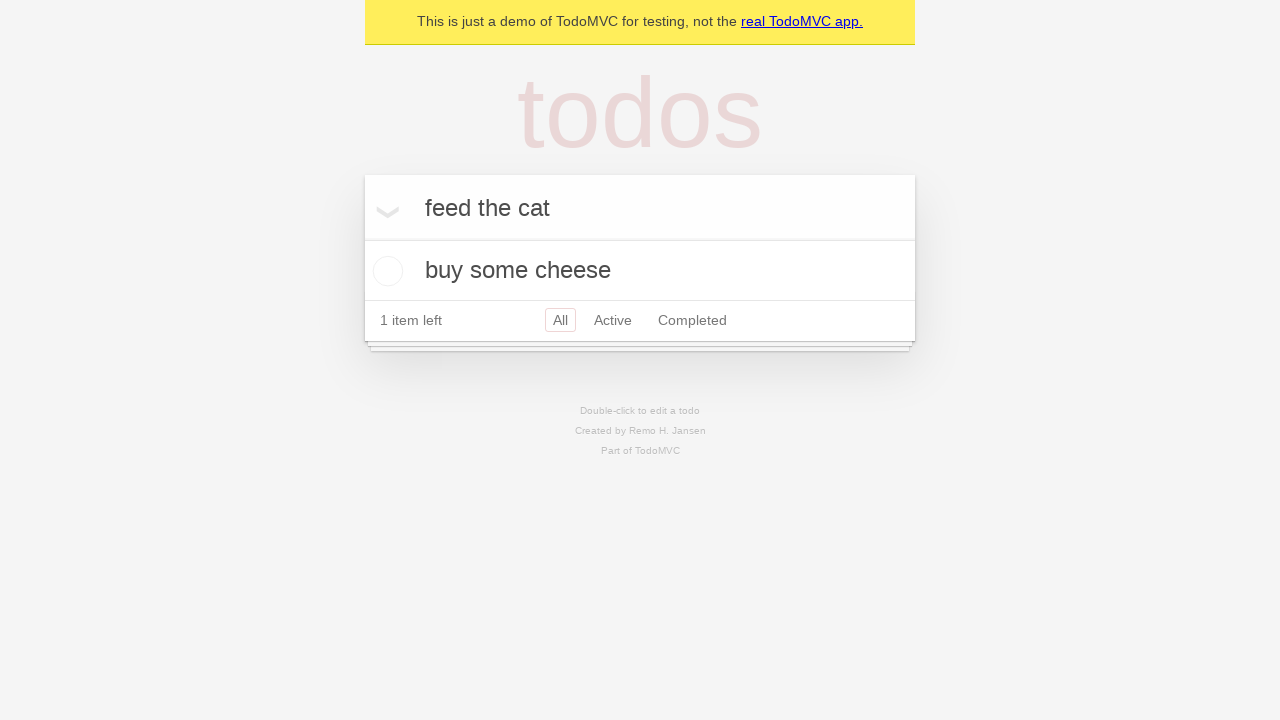

Pressed Enter to create second todo on .new-todo
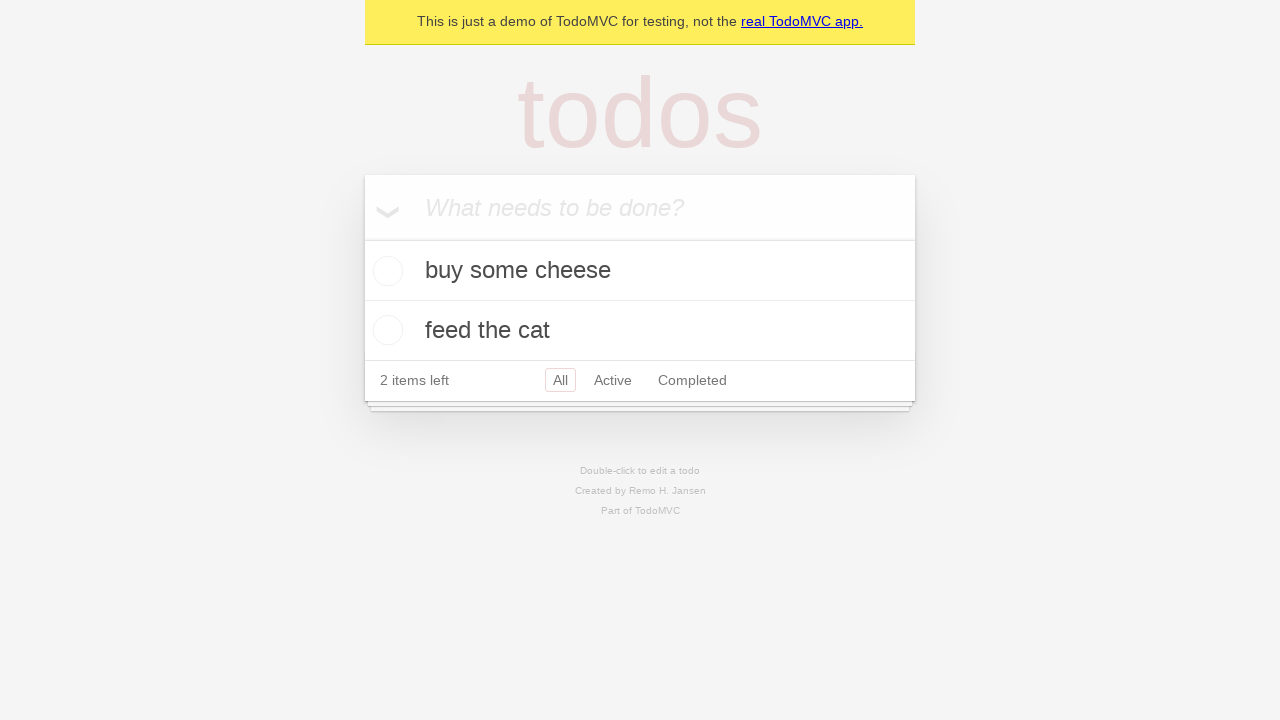

Filled new todo field with 'book a doctors appointment' on .new-todo
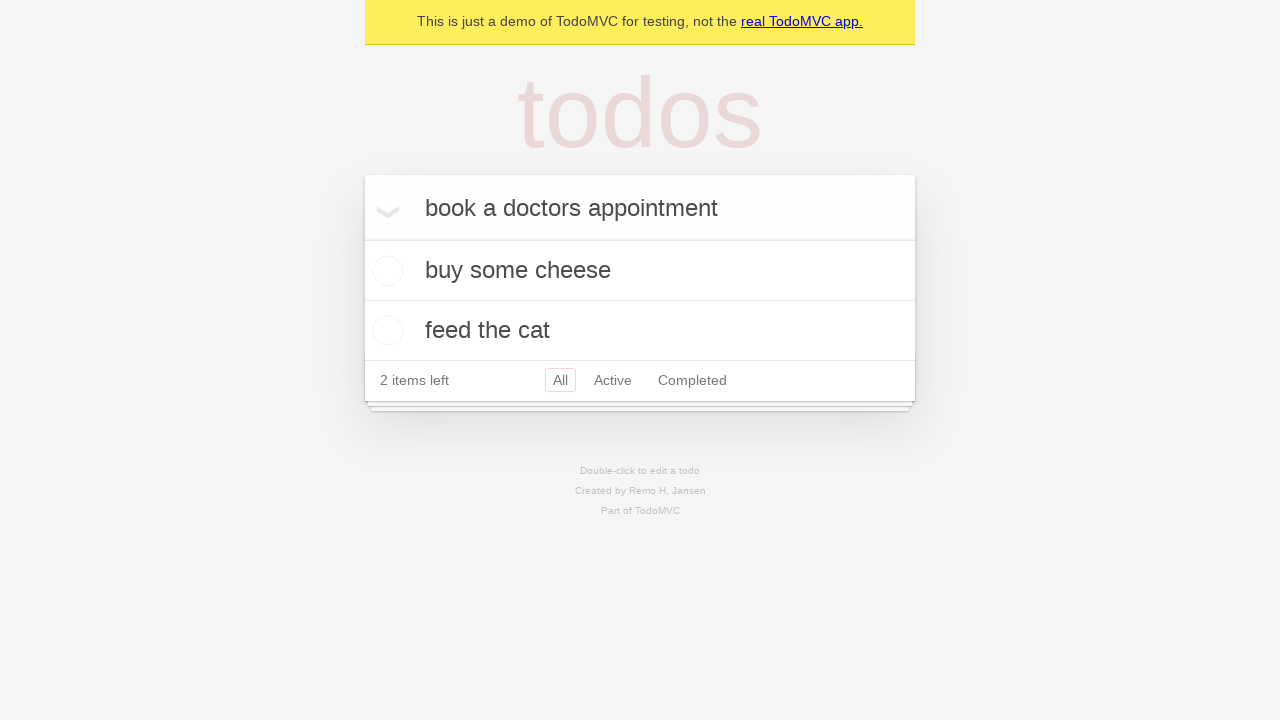

Pressed Enter to create third todo on .new-todo
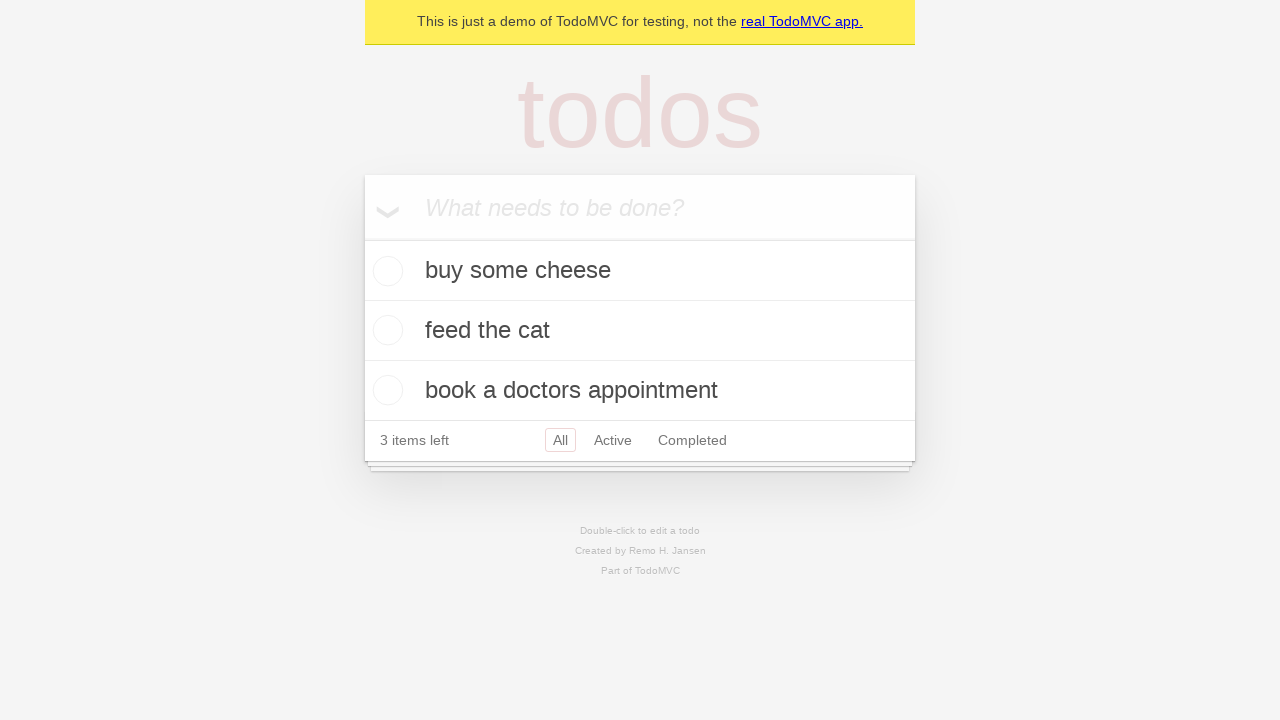

Checked toggle-all checkbox to mark all todos as complete at (362, 238) on .toggle-all
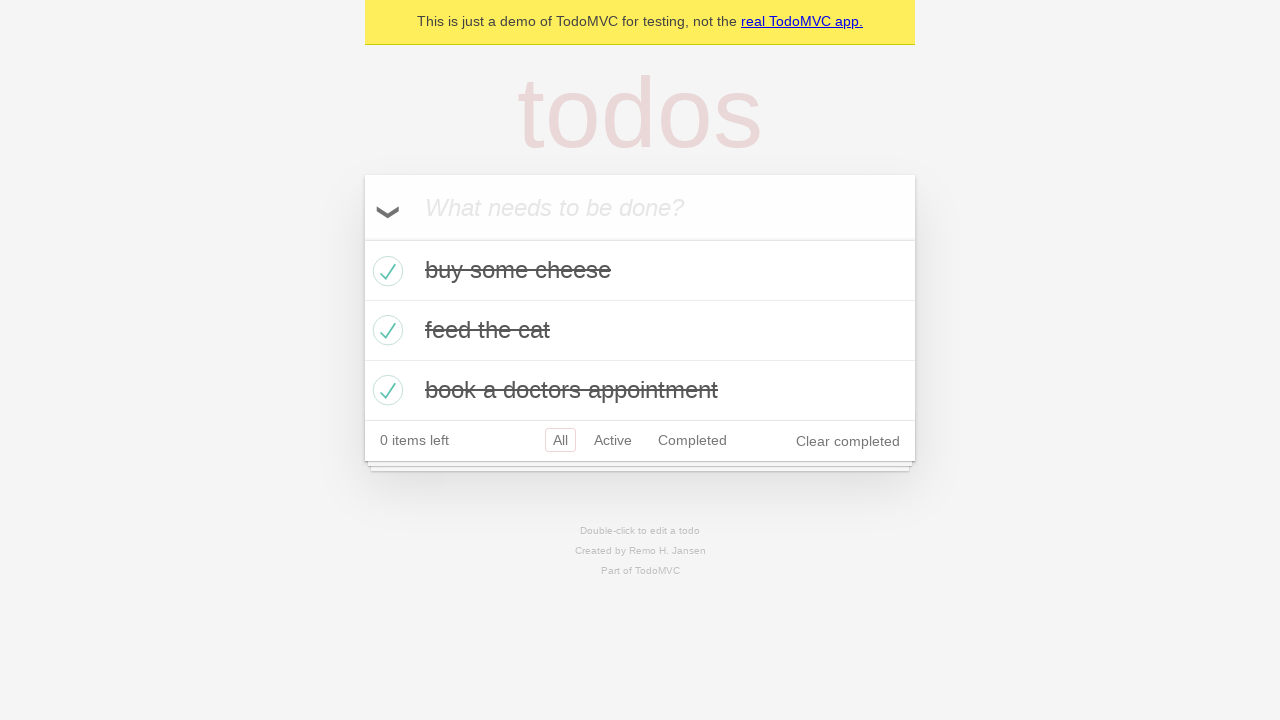

Unchecked toggle-all checkbox to clear completion state of all todos at (362, 238) on .toggle-all
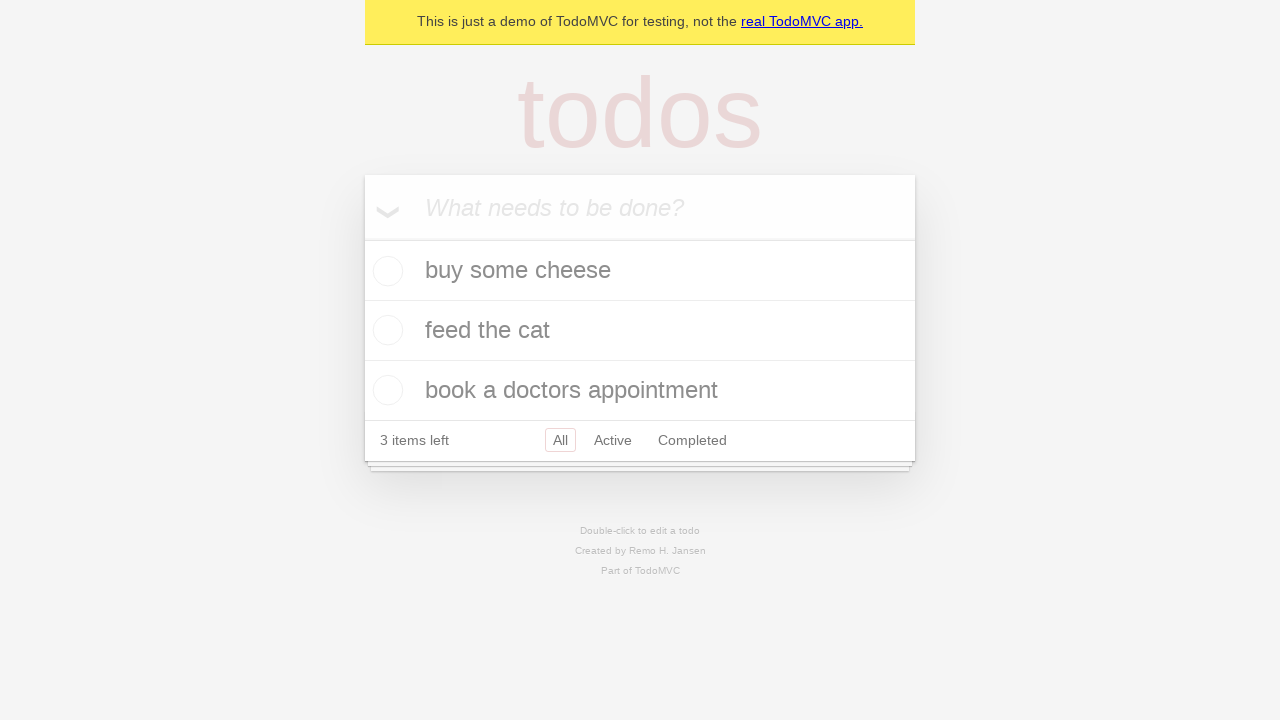

Verified that no todos are in completed state
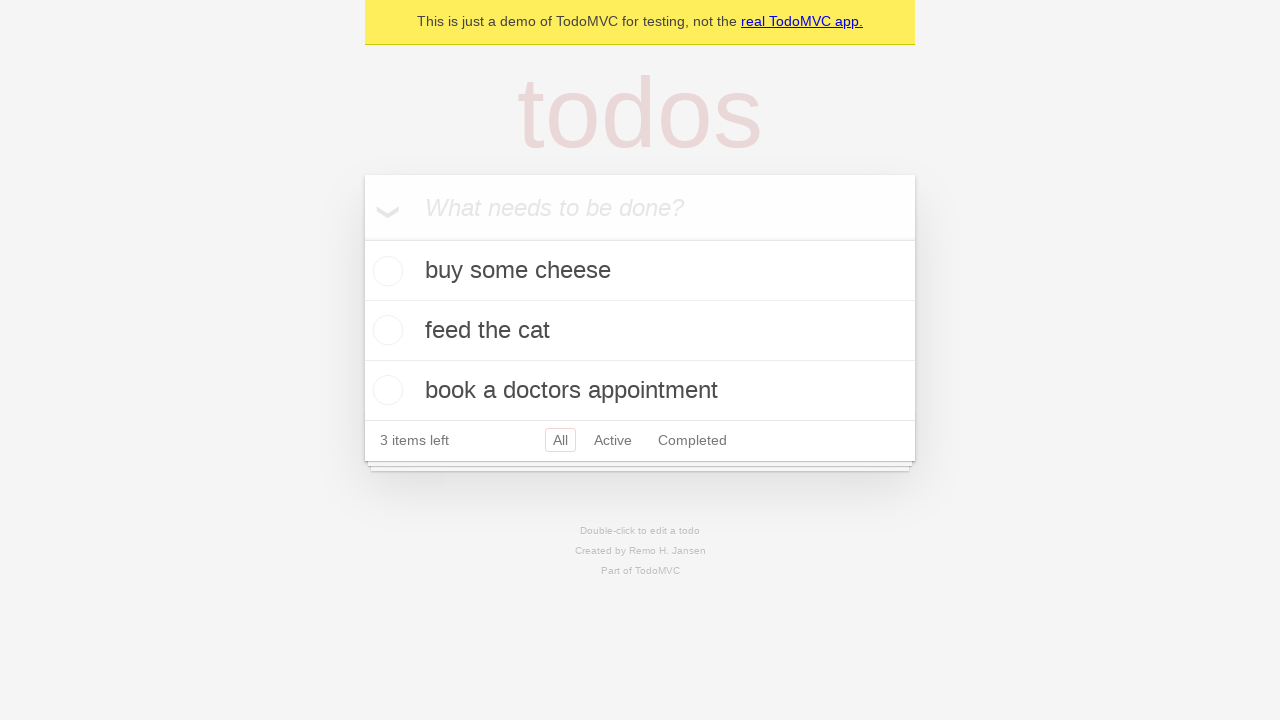

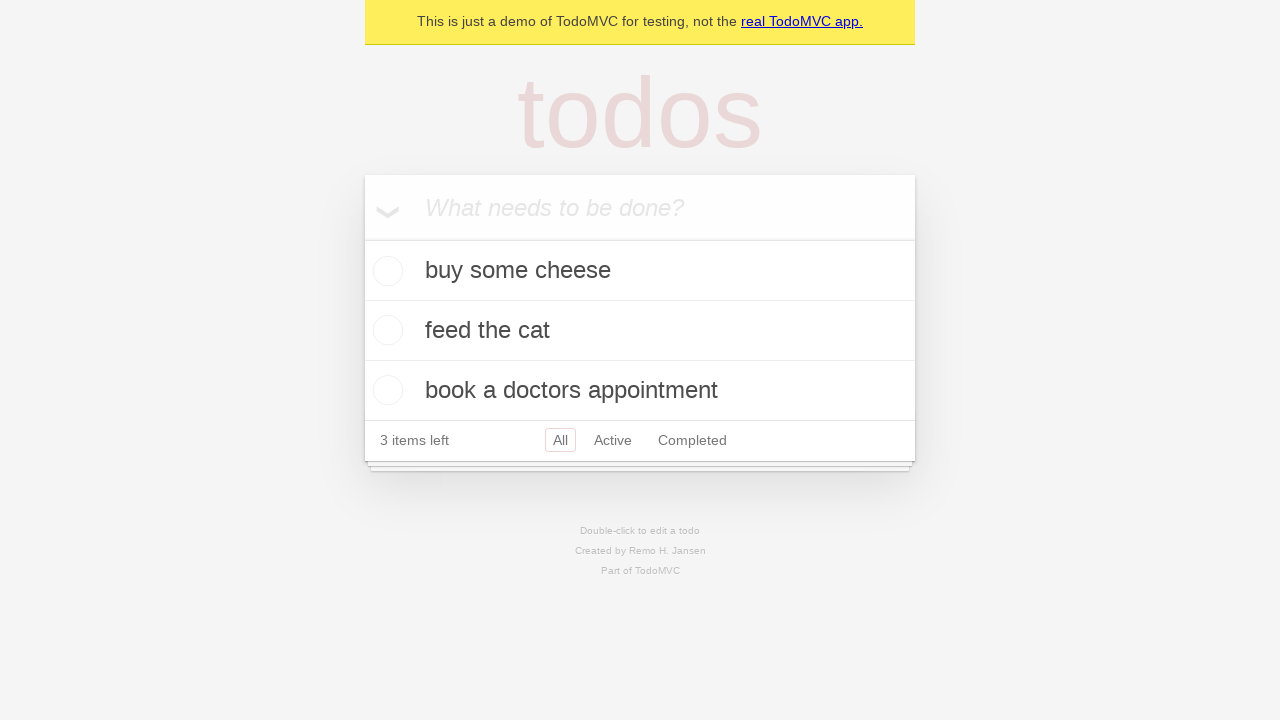